Tests mouse hover navigation through nested menu items, clicking on File Download option, and performs a right-click action

Starting URL: https://demo.automationtesting.in/Register.html

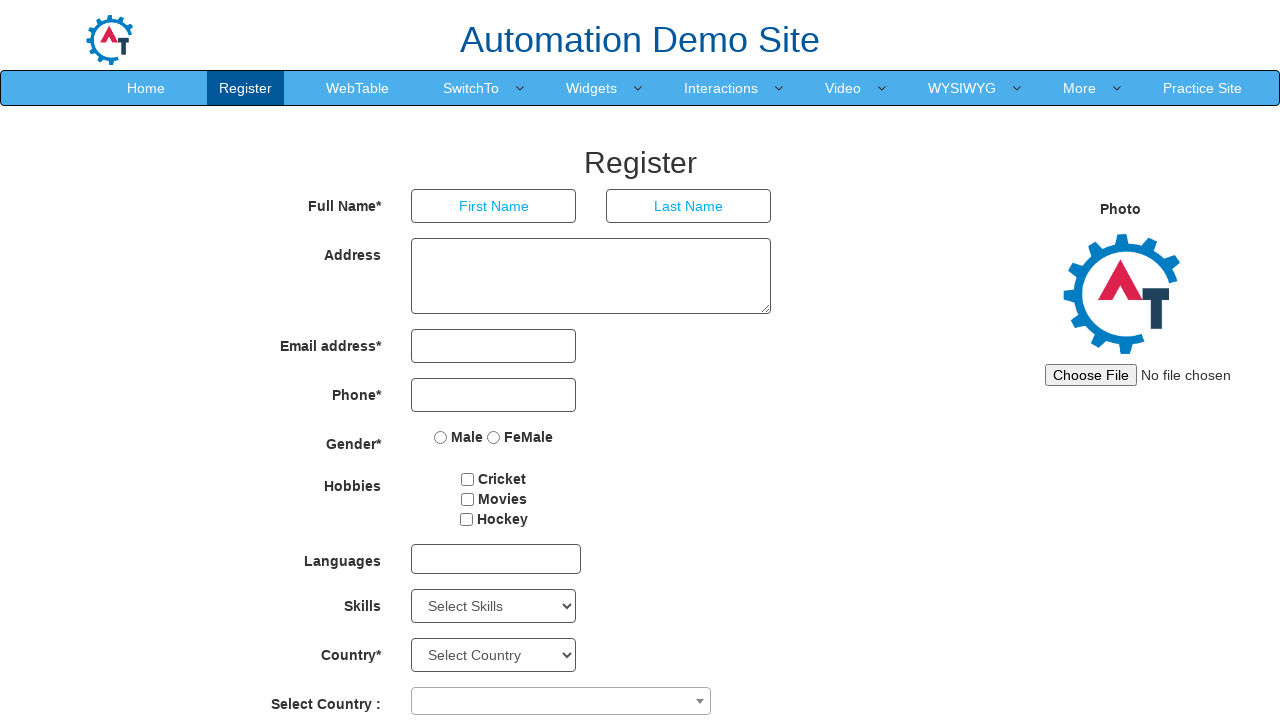

Navigated to AutomationTesting demo page
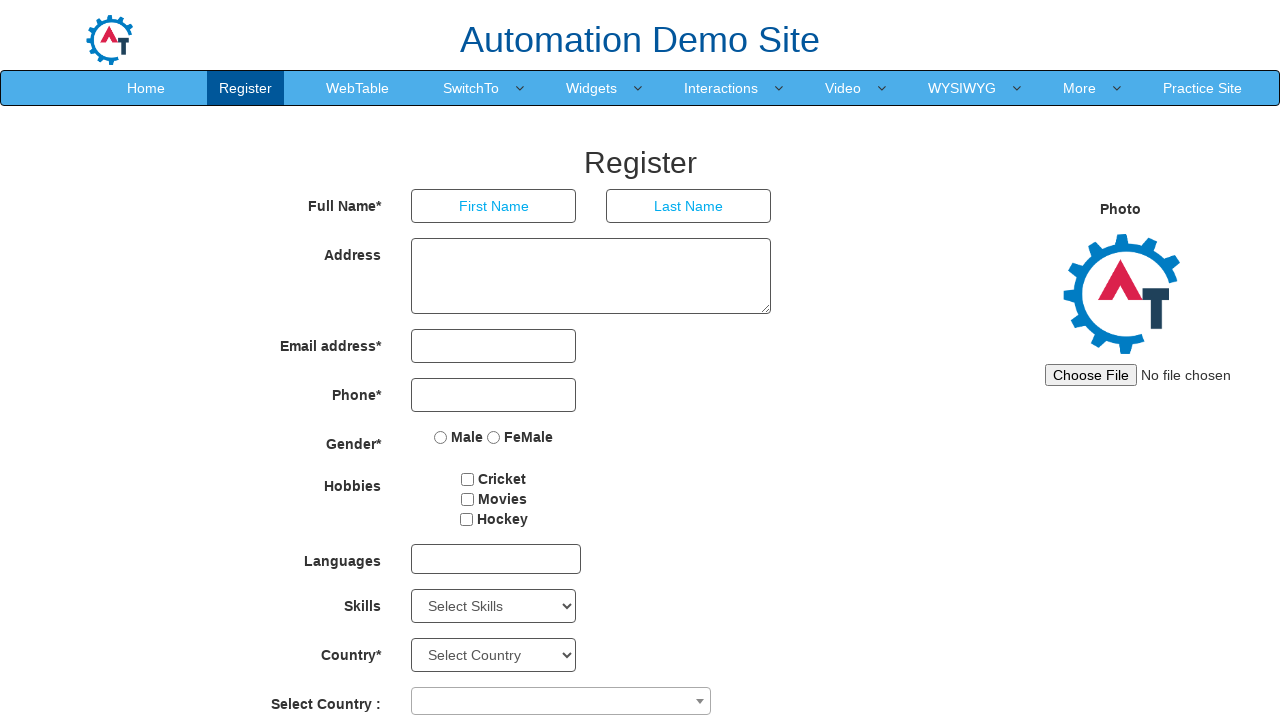

Hovered over 'More' menu item to reveal nested menu at (1080, 88) on xpath=//a[text()='More']
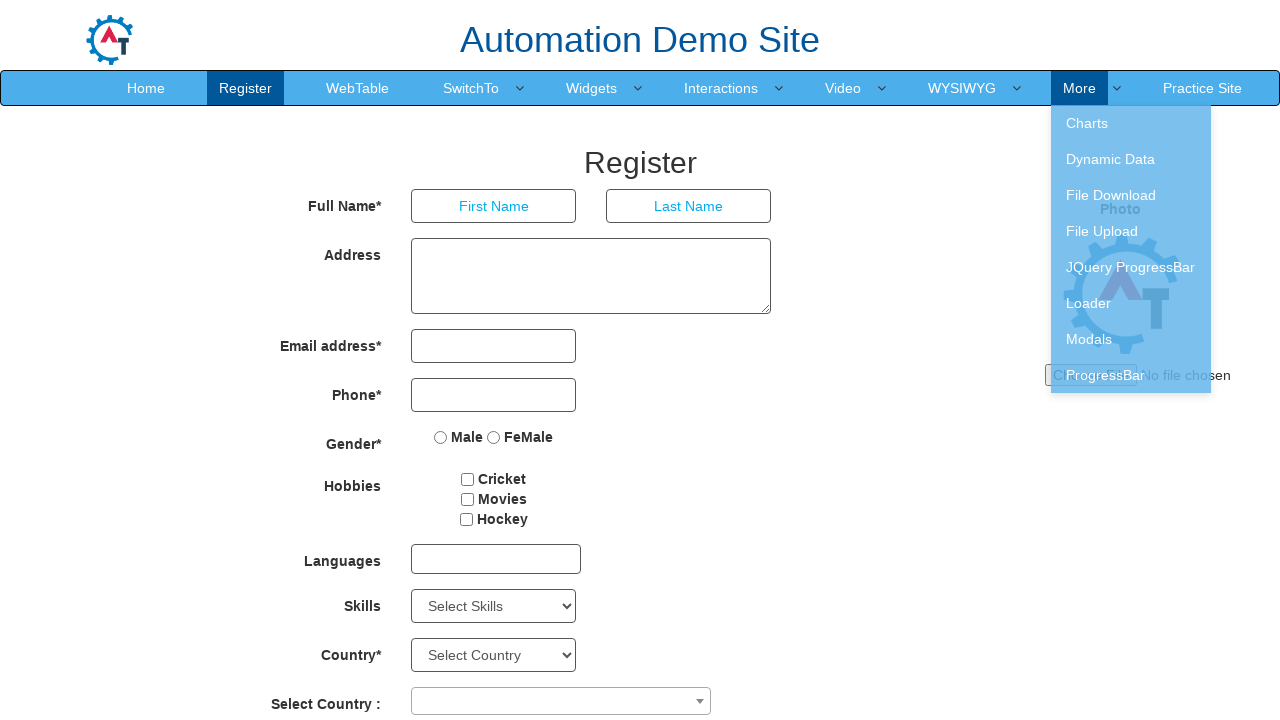

Hovered over 'File Download' menu option at (1131, 195) on xpath=//a[text()='File Download']
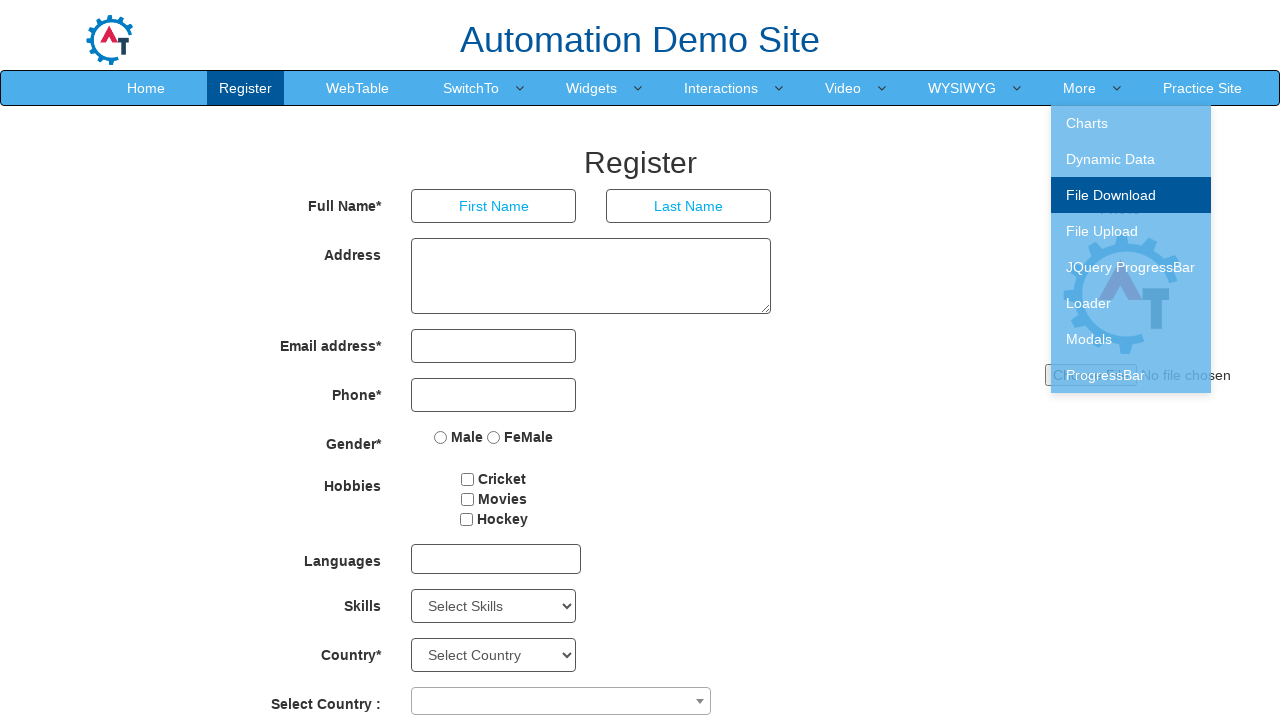

Clicked on 'File Download' option at (1131, 195) on xpath=//a[text()='File Download']
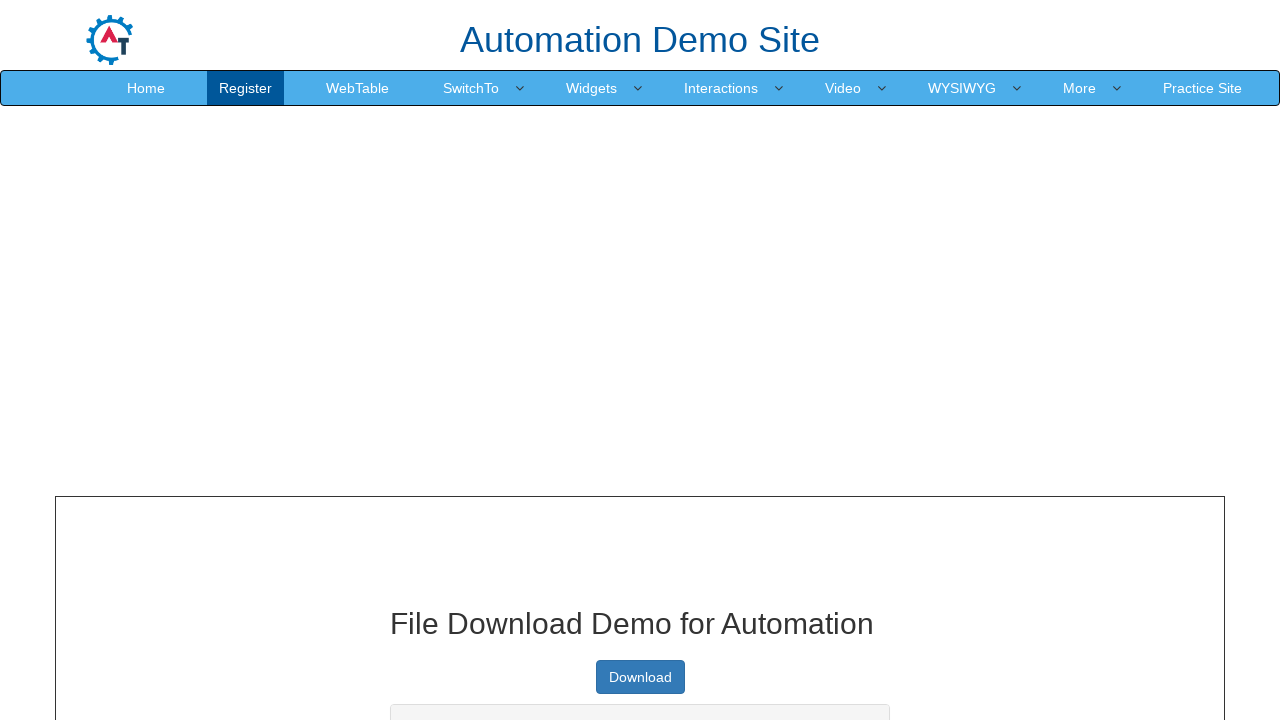

Performed right-click action on page body at (640, 360) on body
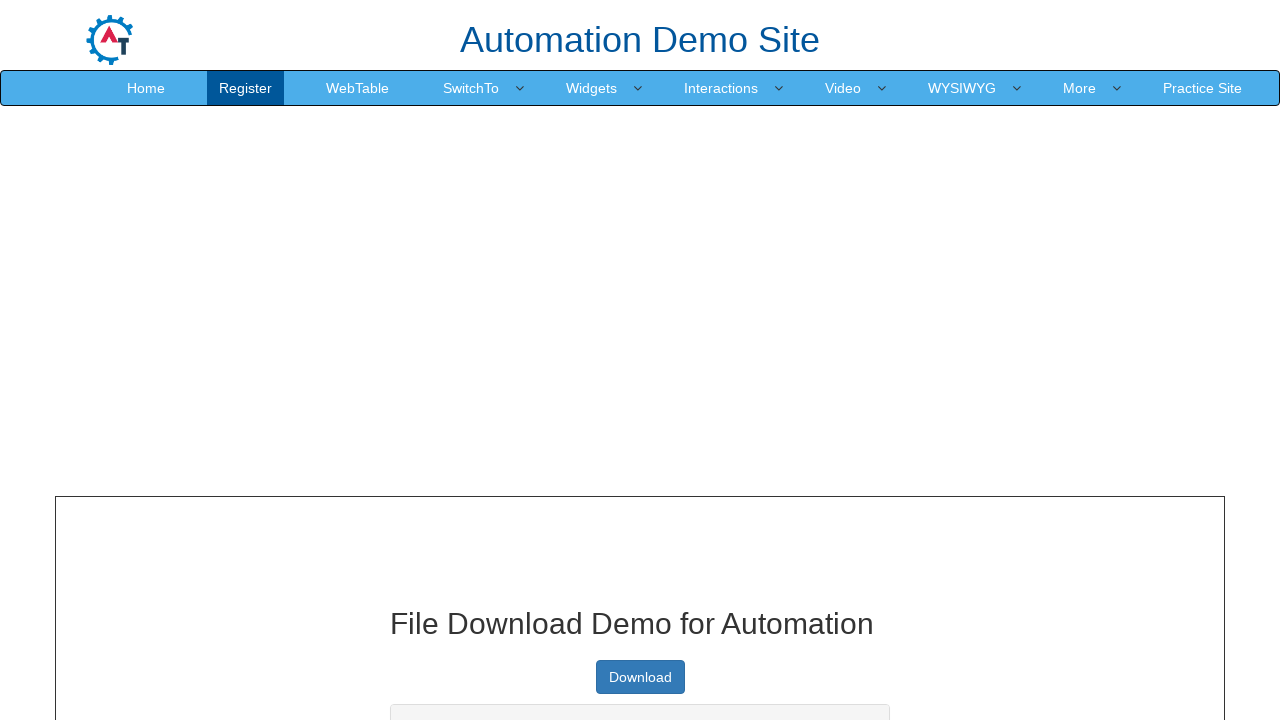

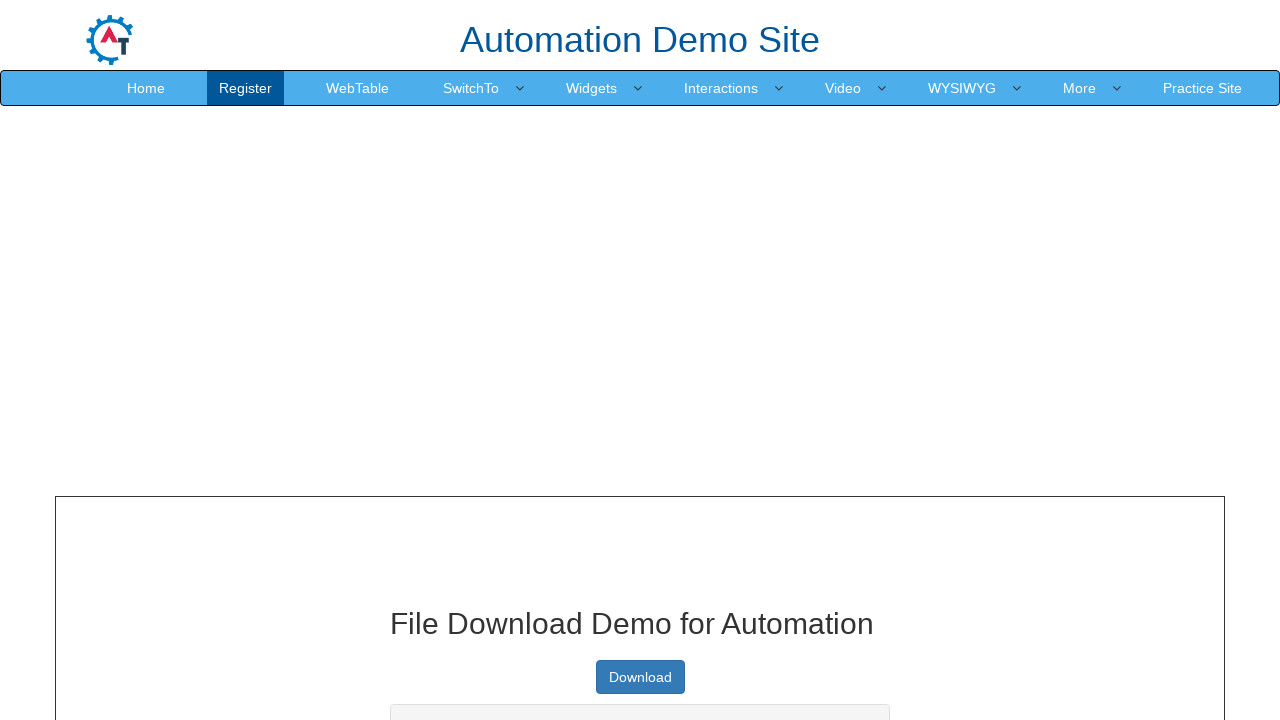